Tests the table sorting functionality by clicking on the "Veg/fruit name" column header and verifying that the vegetables are sorted alphabetically

Starting URL: https://rahulshettyacademy.com/seleniumPractise/#/offers

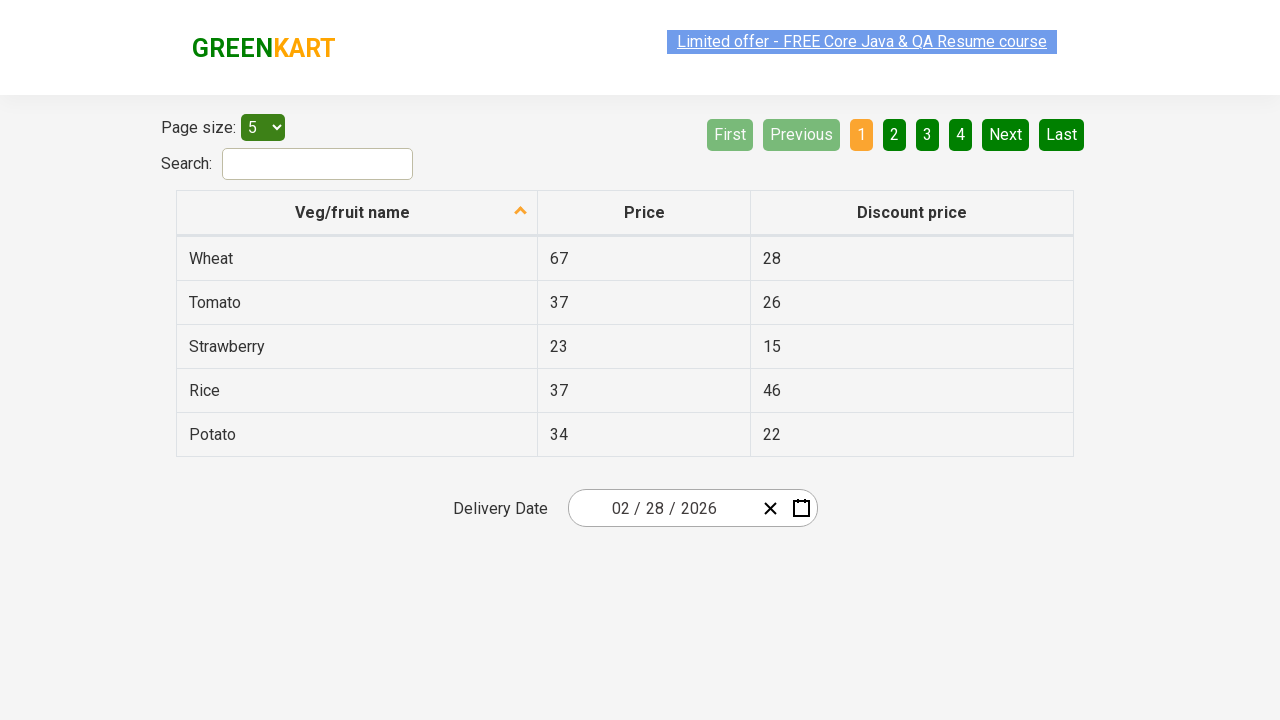

Waited for 'Veg/fruit name' column header to load
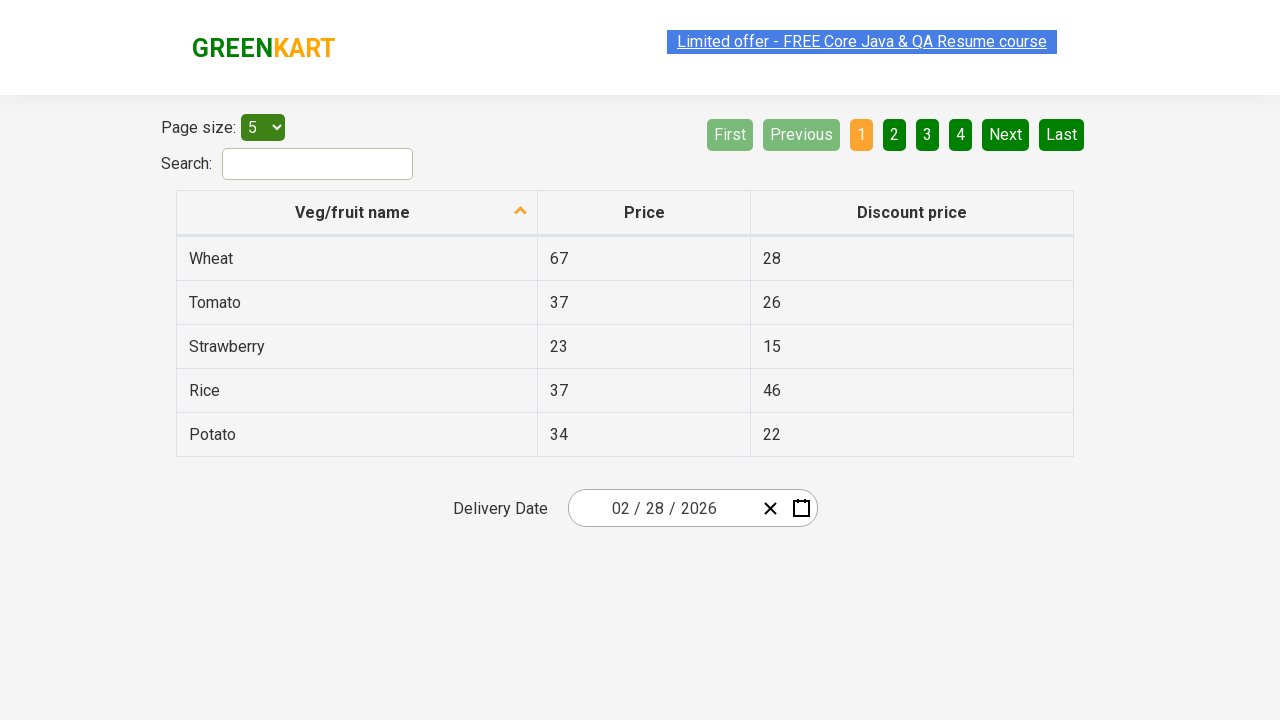

Clicked 'Veg/fruit name' column header to sort at (353, 212) on xpath=//span[text()='Veg/fruit name']
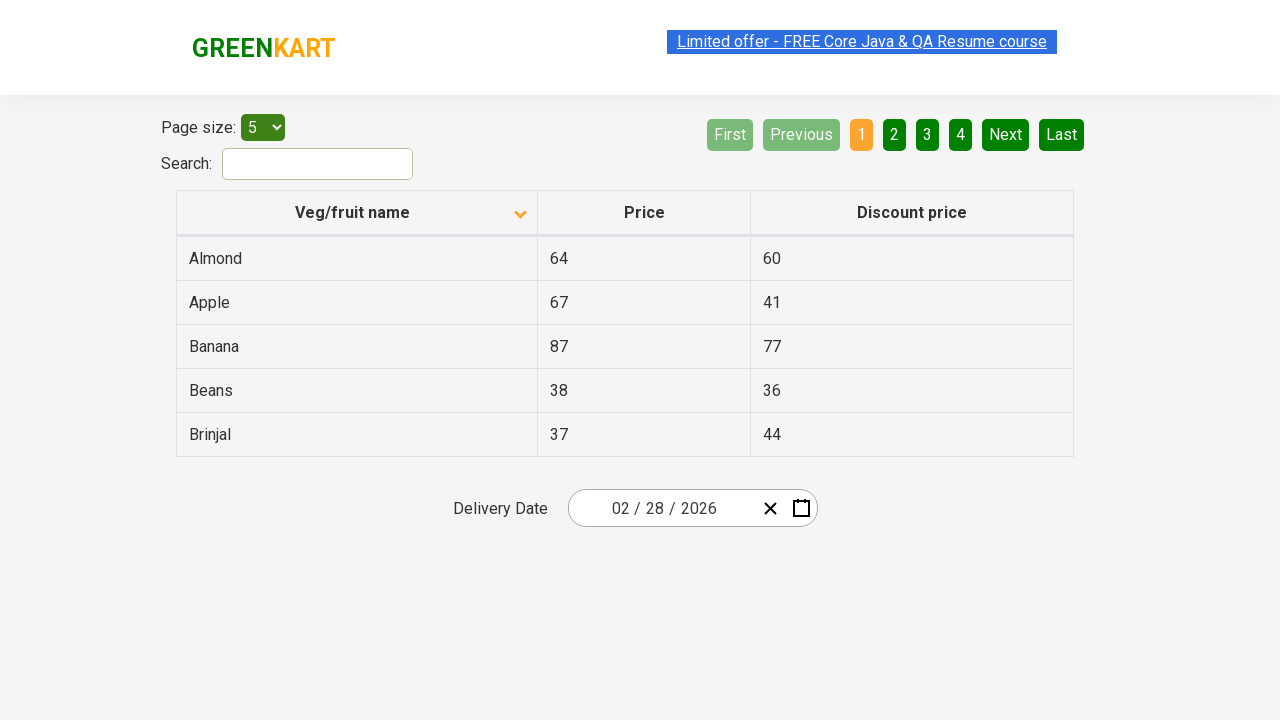

Waited 500ms for sorting to complete
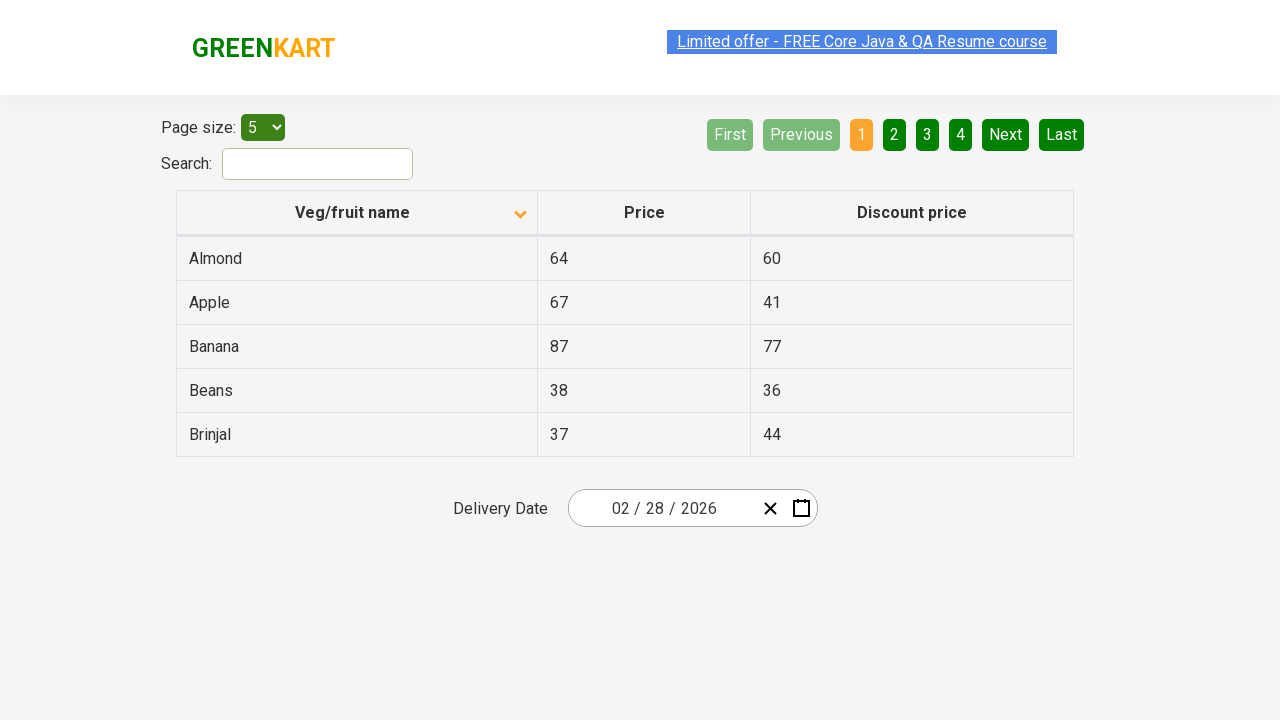

Collected 5 vegetable names from the table
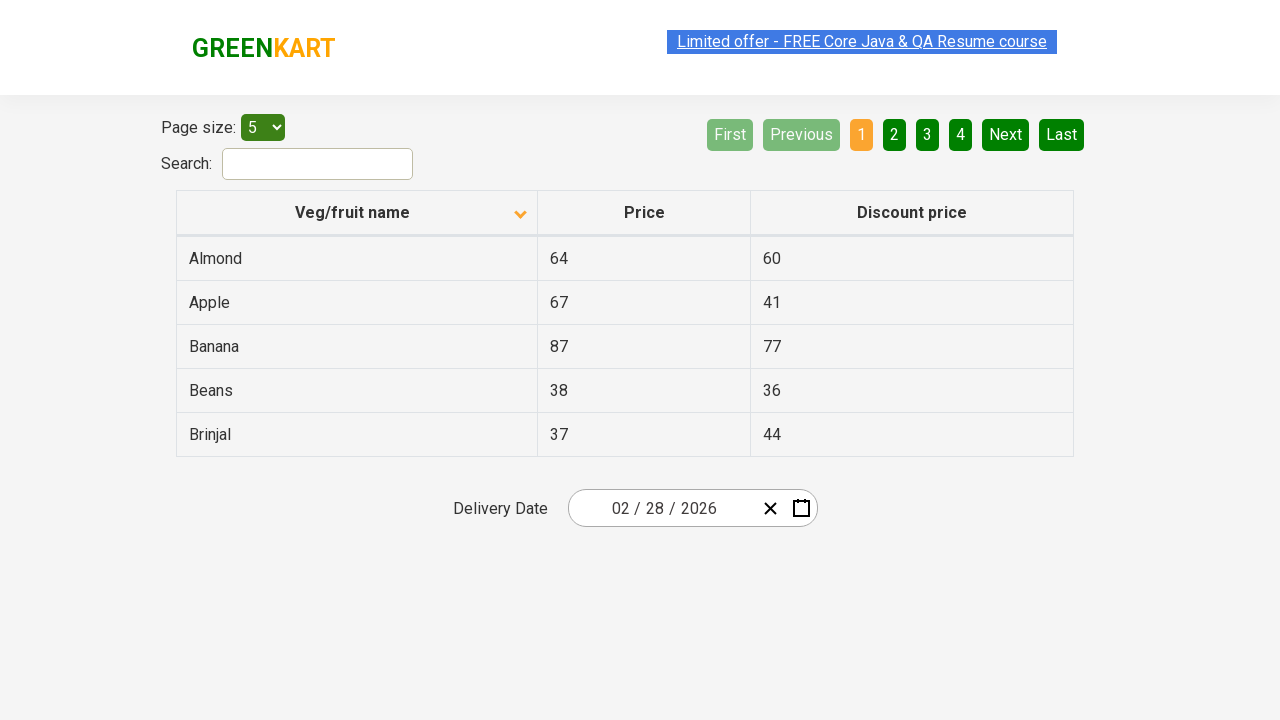

Extracted text content from 5 vegetable elements
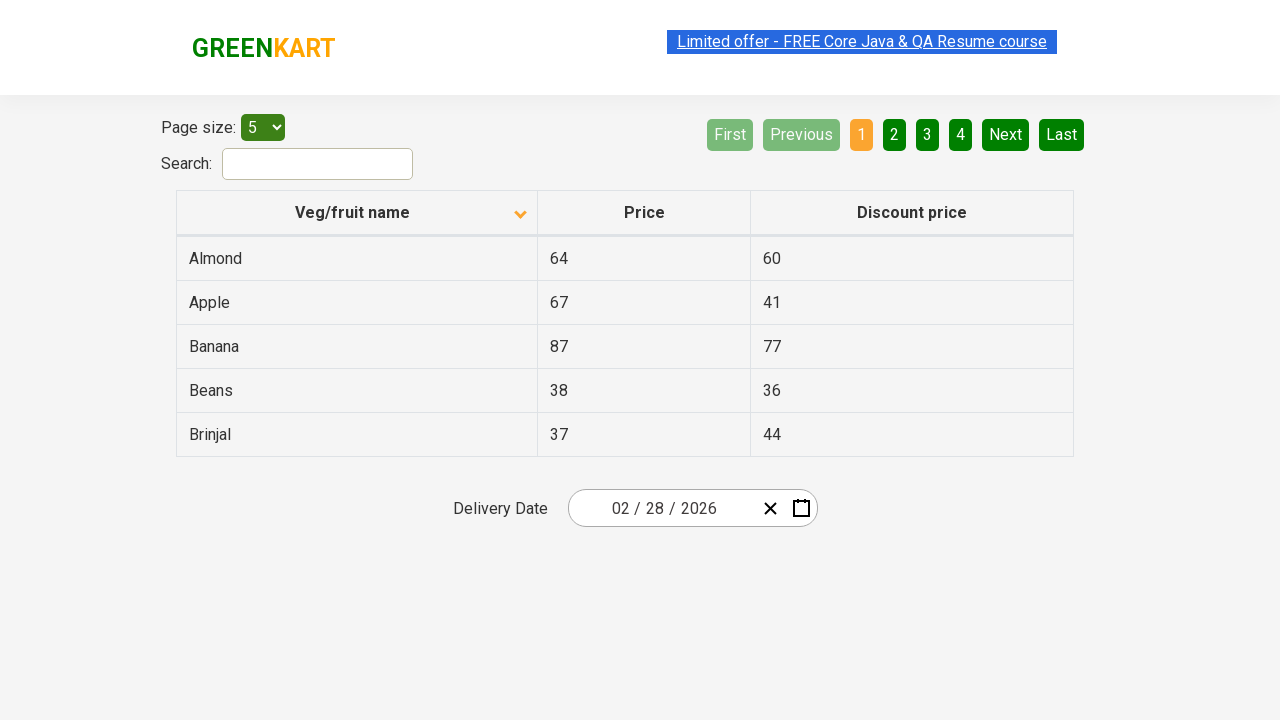

Created a copy of the browser-sorted vegetable list
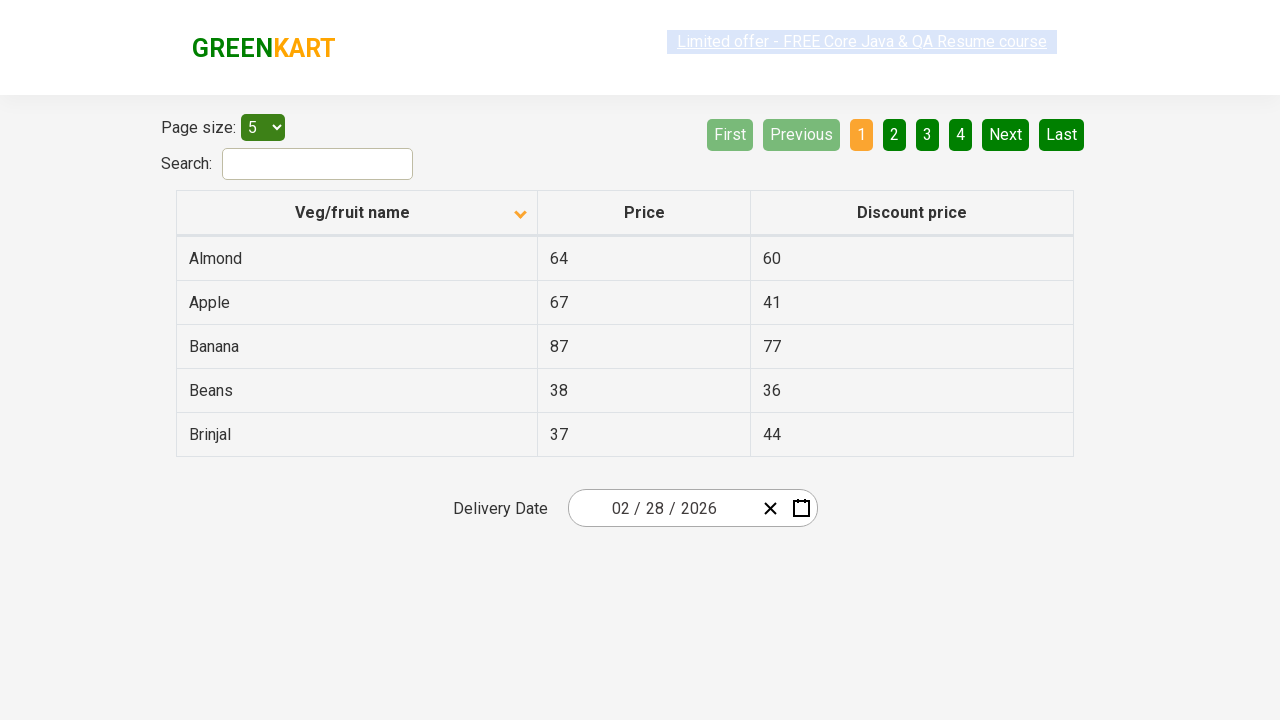

Sorted the vegetable list alphabetically in Python
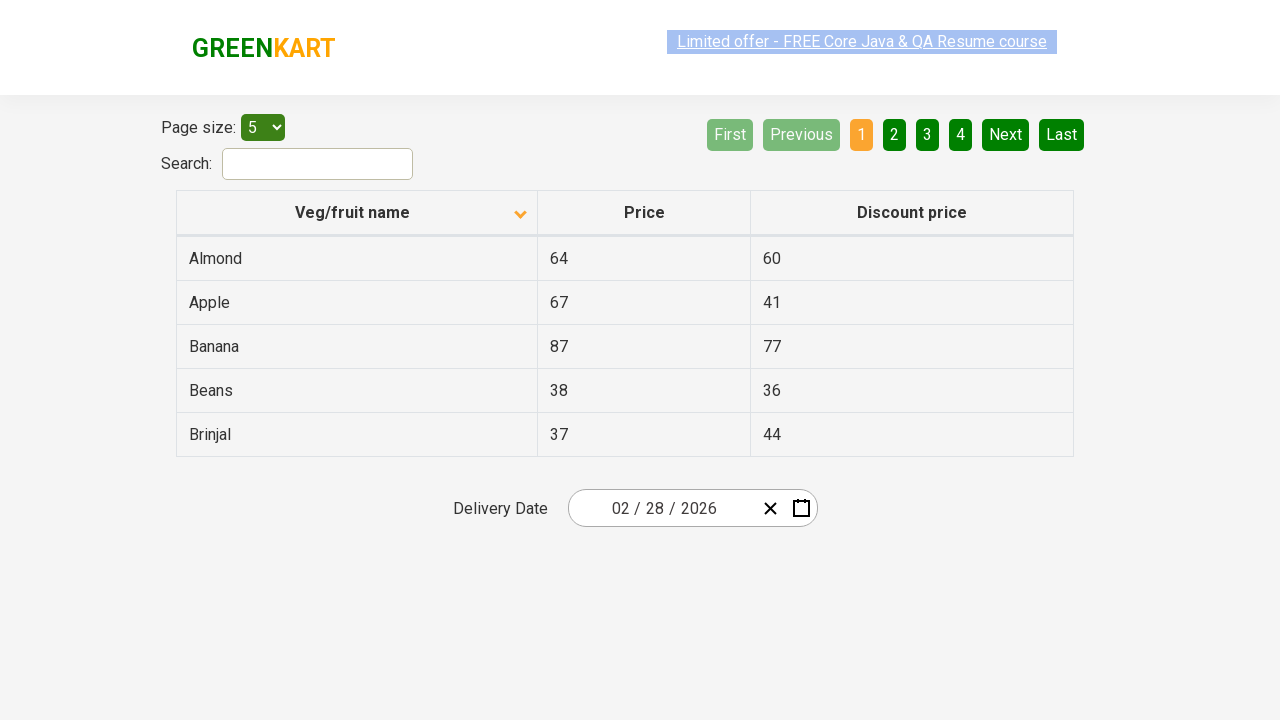

Verified that the browser's table sorting matches alphabetical order
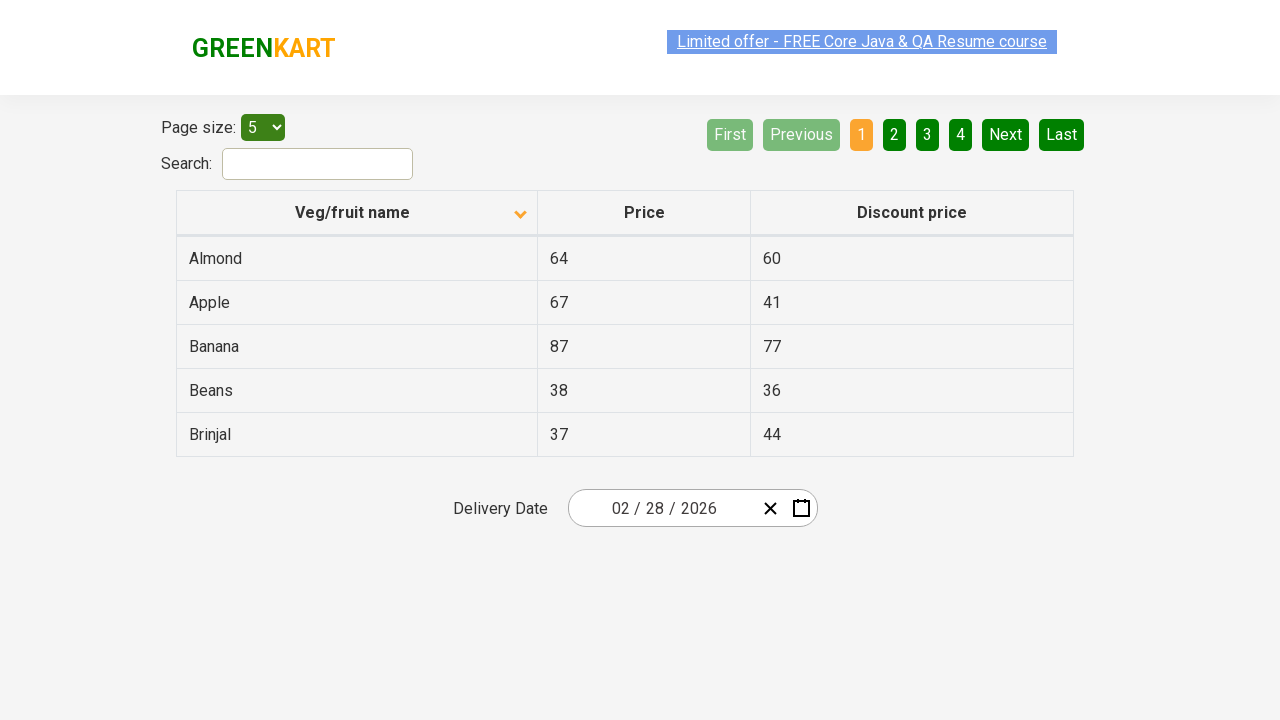

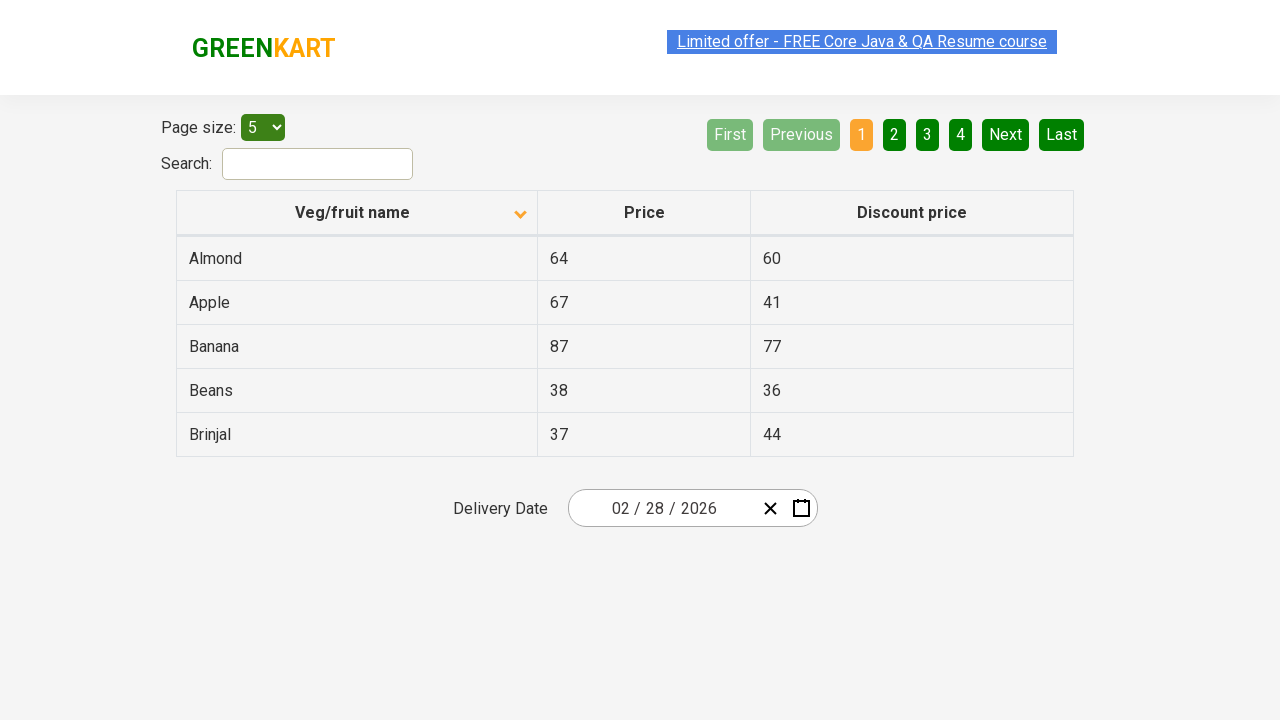